Tests adding a new todo item to a sample todo application by entering text in the input field, submitting it, and verifying the item appears in the list.

Starting URL: https://lambdatest.github.io/sample-todo-app/

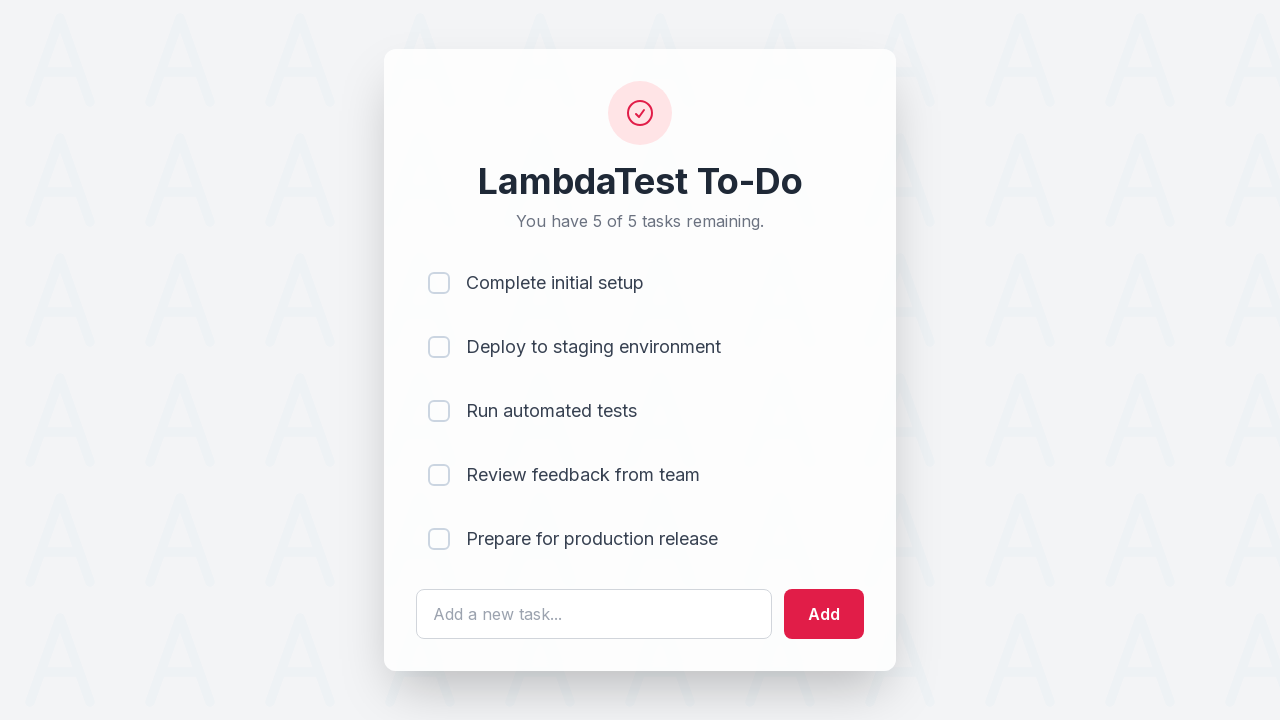

Filled todo input field with 'Buy groceries' on #sampletodotext
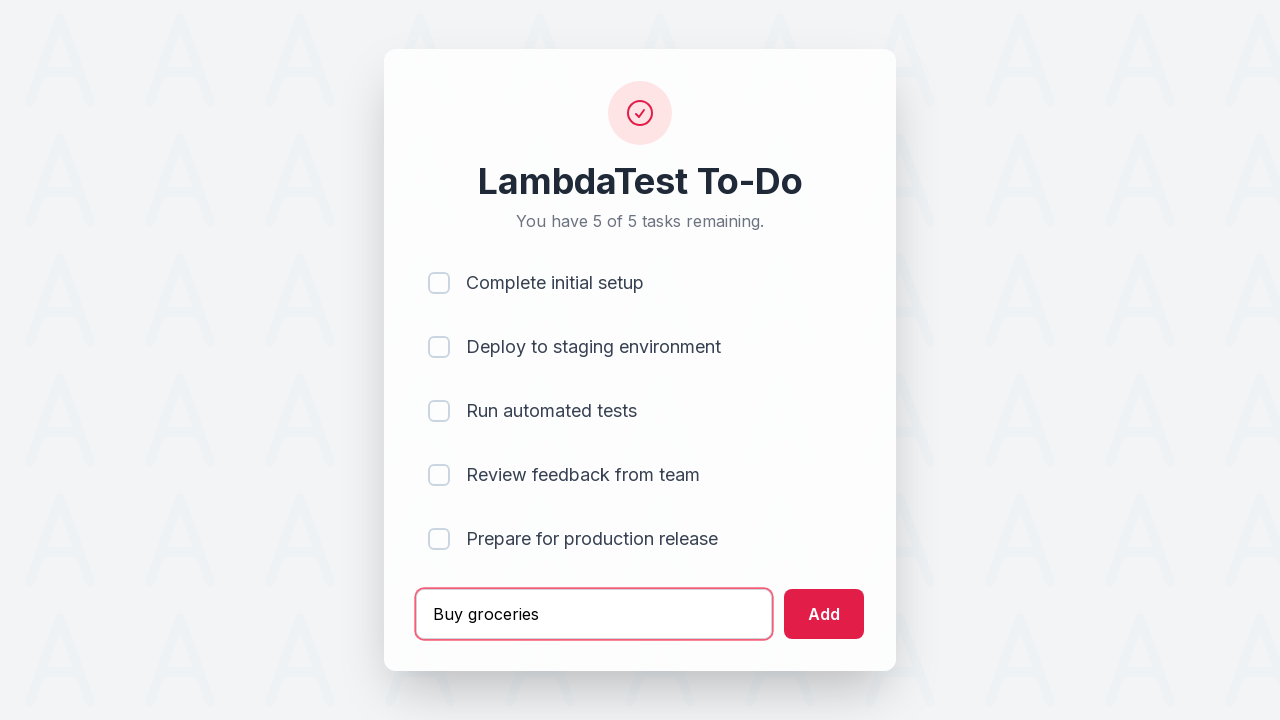

Pressed Enter to submit new todo item on #sampletodotext
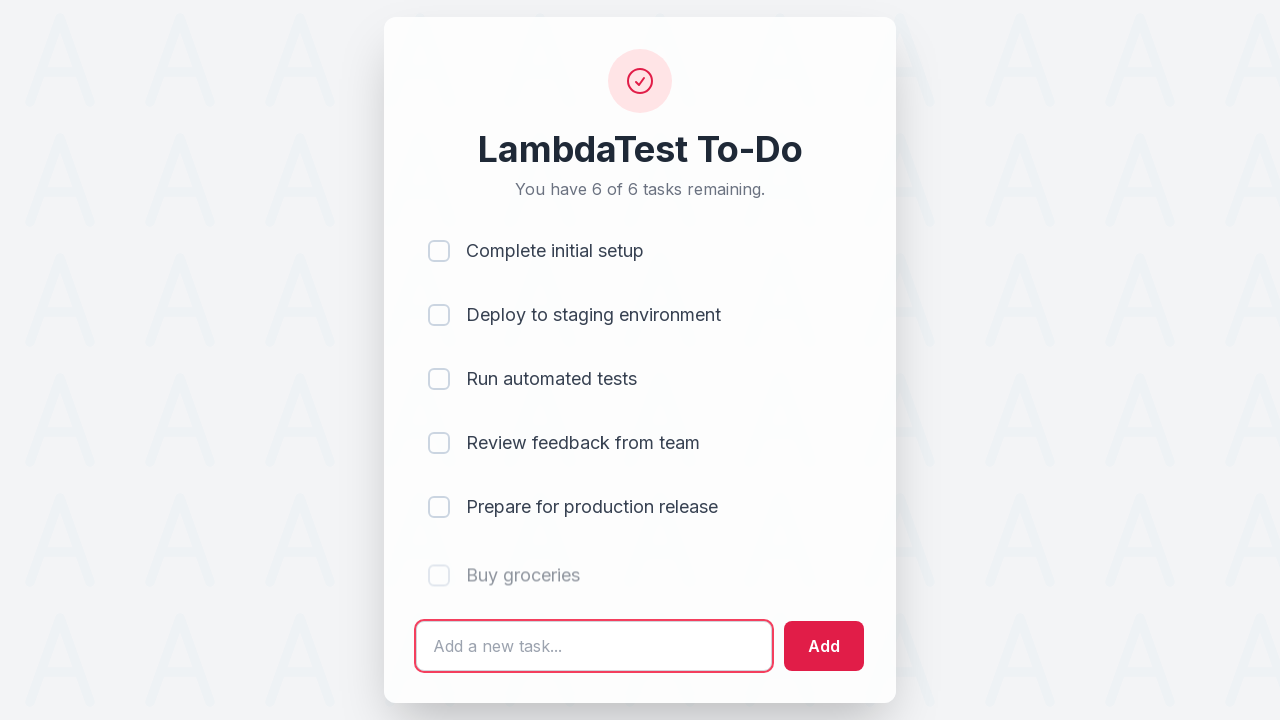

New todo item appeared in the list
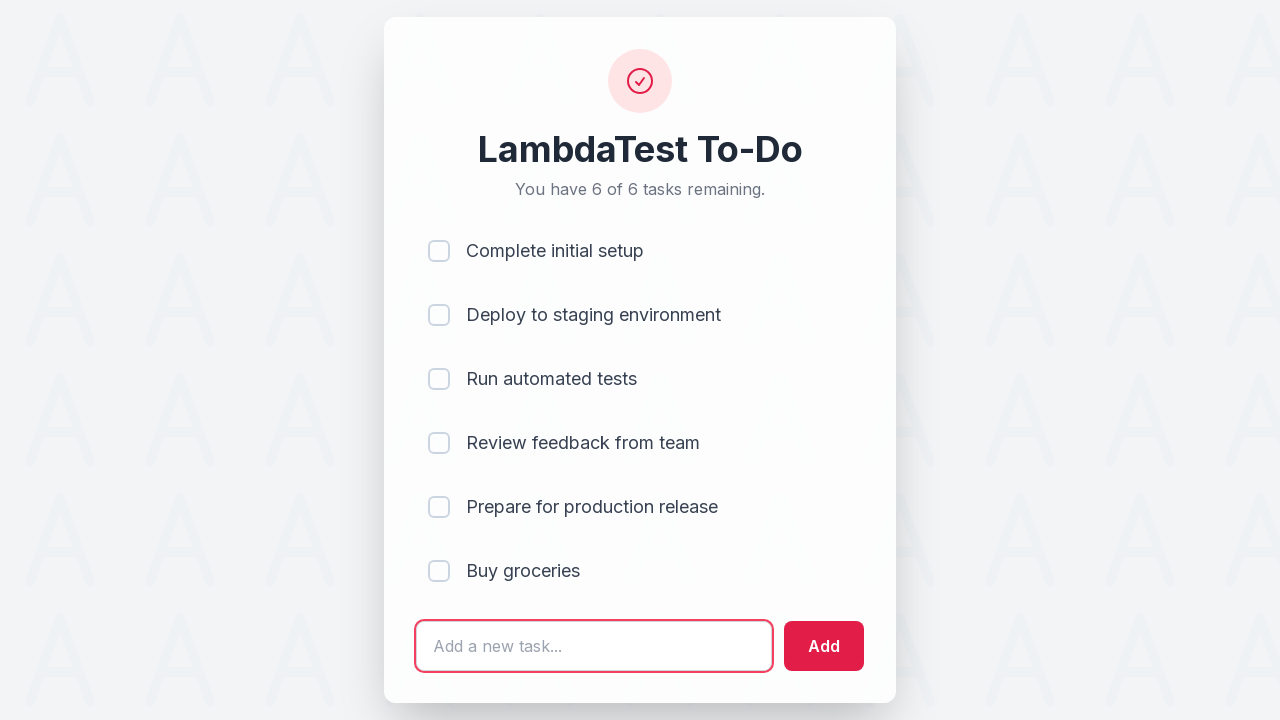

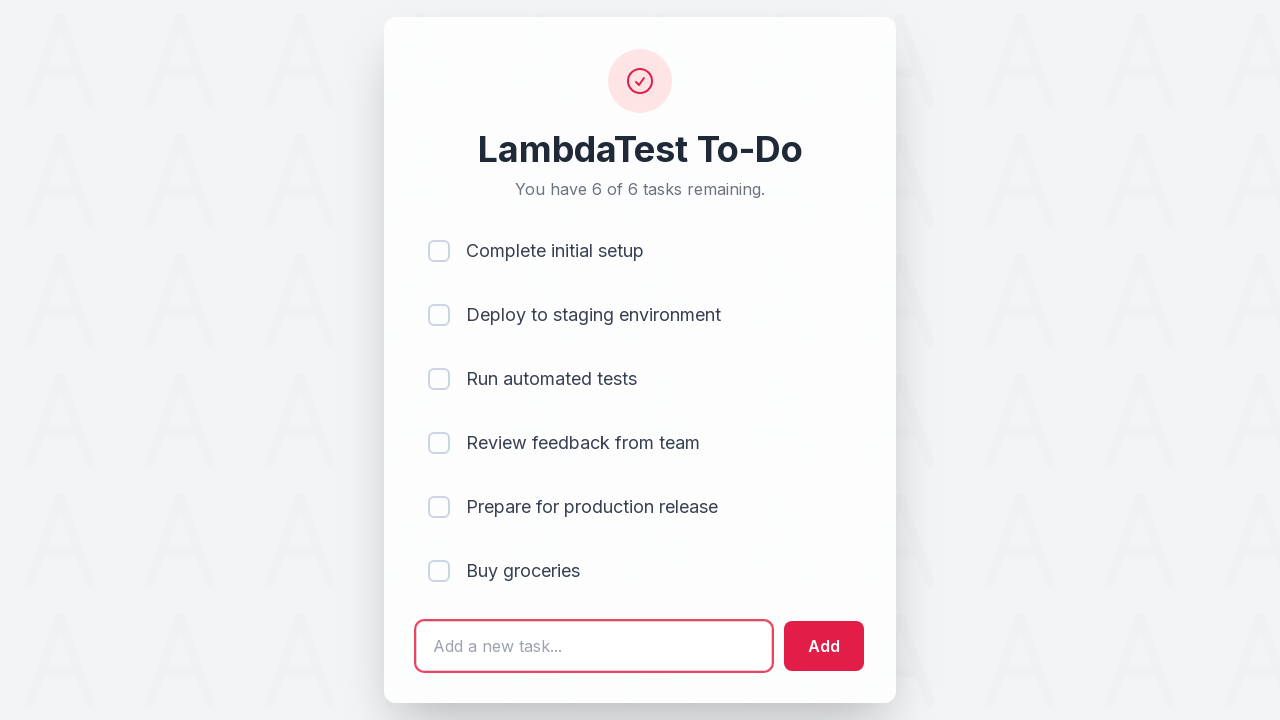